Tests multiple file upload functionality by selecting two files and verifying they are successfully uploaded and displayed in the file list

Starting URL: https://davidwalsh.name/demo/multiple-file-upload.php

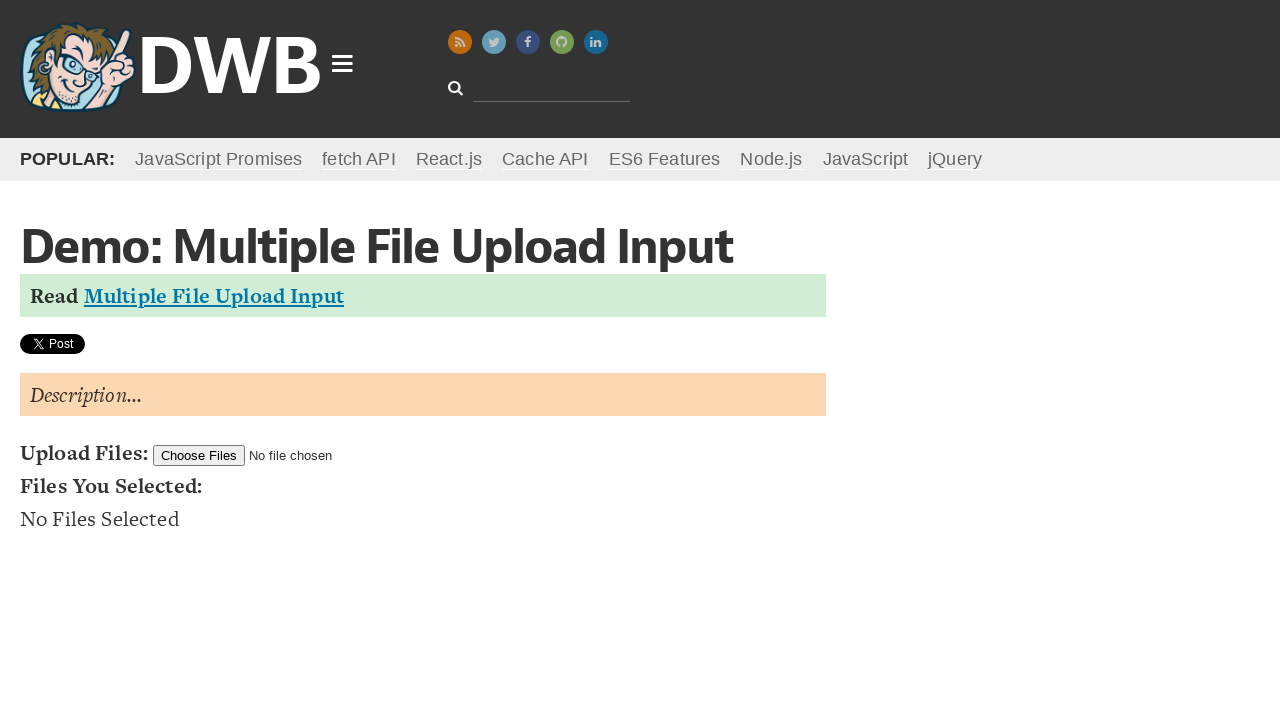

Selected two SQL files for upload
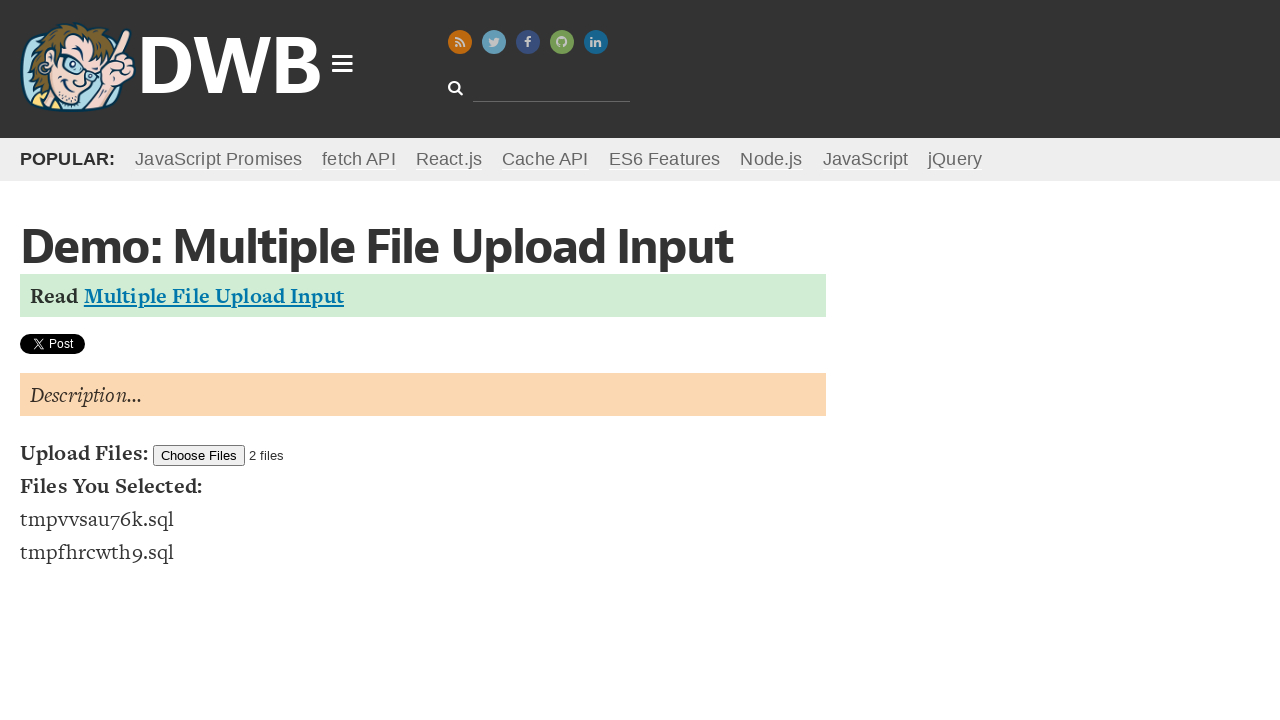

File list updated with uploaded files
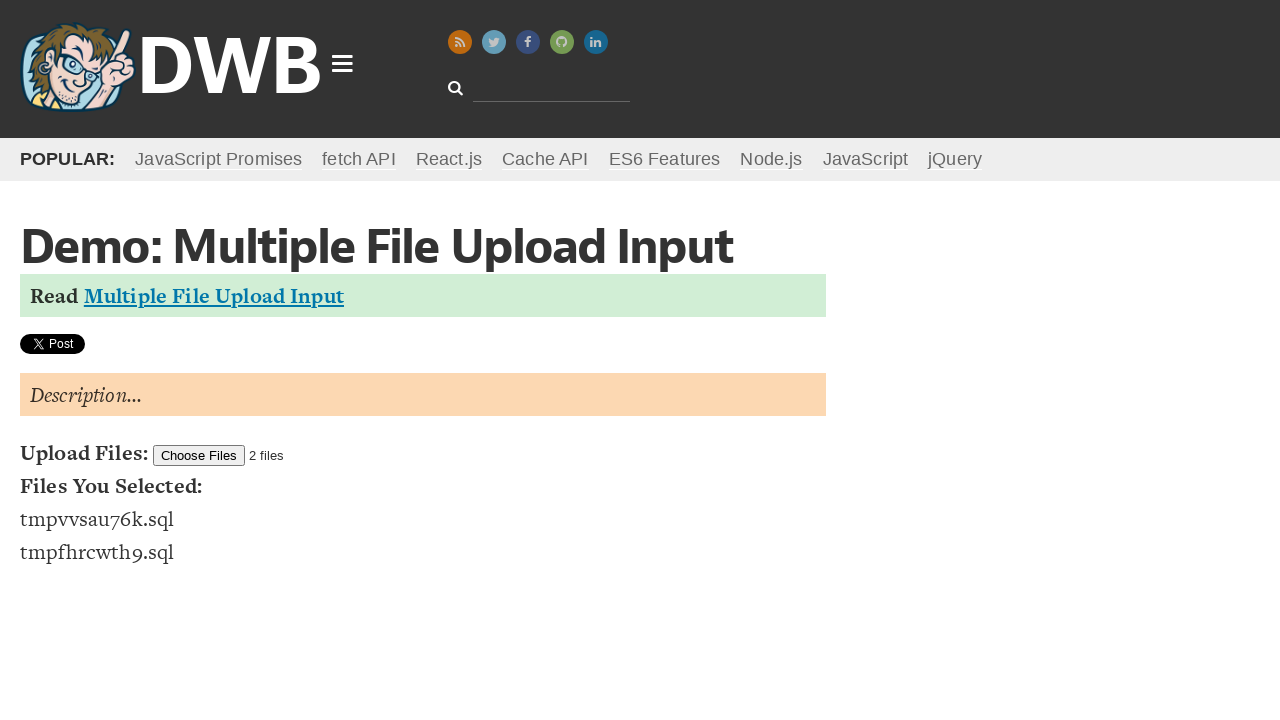

Retrieved all file list items to verify uploads
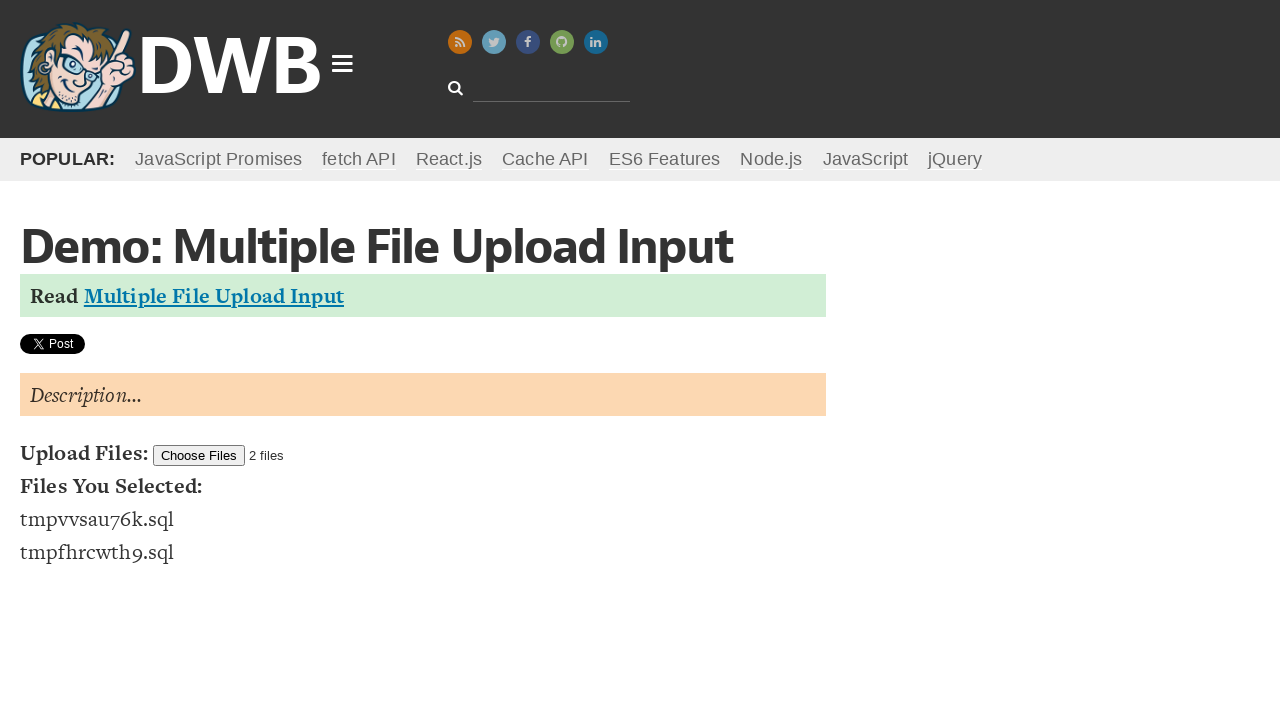

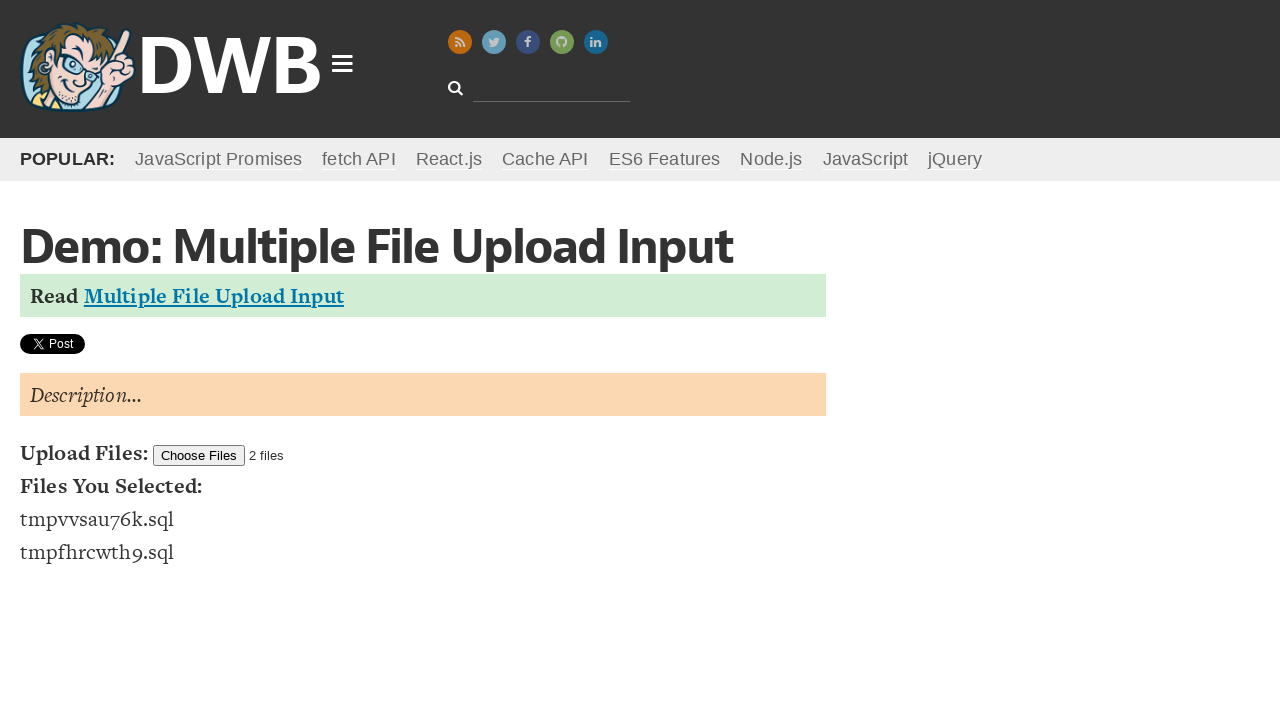